Tests auto-suggest dropdown functionality by typing a partial country name and selecting a matching option from the suggestions list

Starting URL: https://rahulshettyacademy.com/dropdownsPractise/

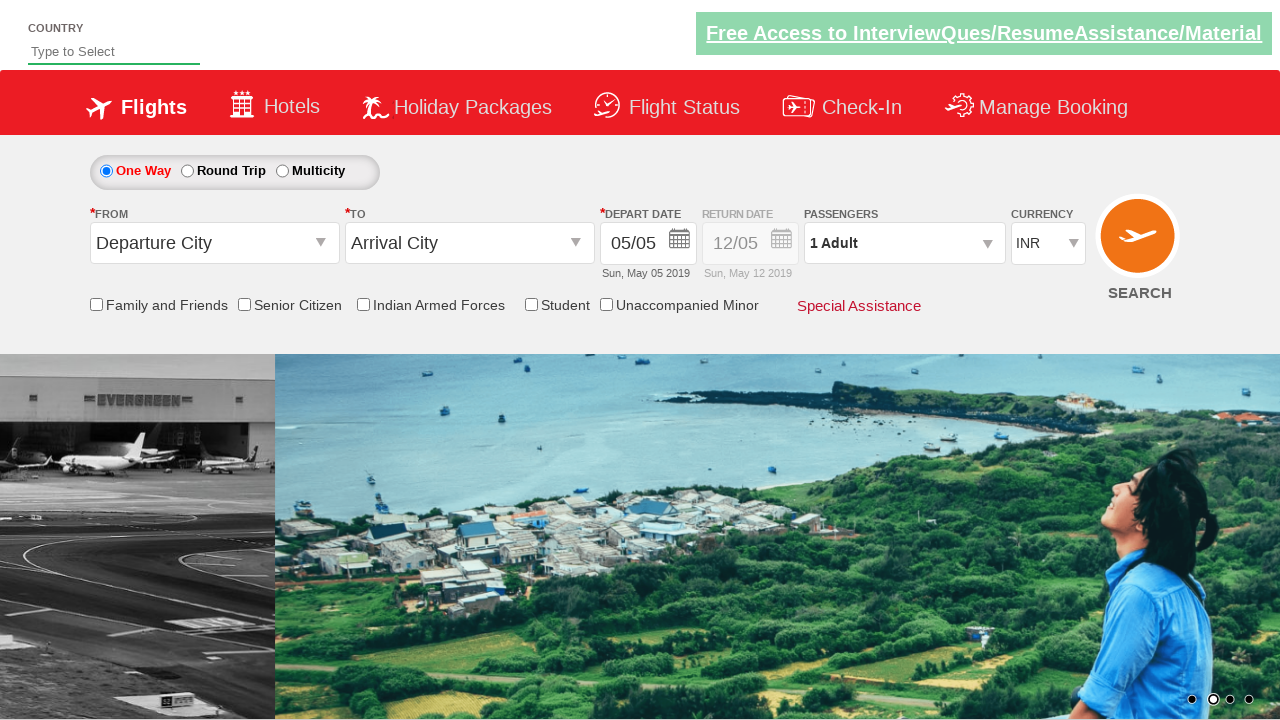

Typed 'ind' in auto-suggest field on #autosuggest
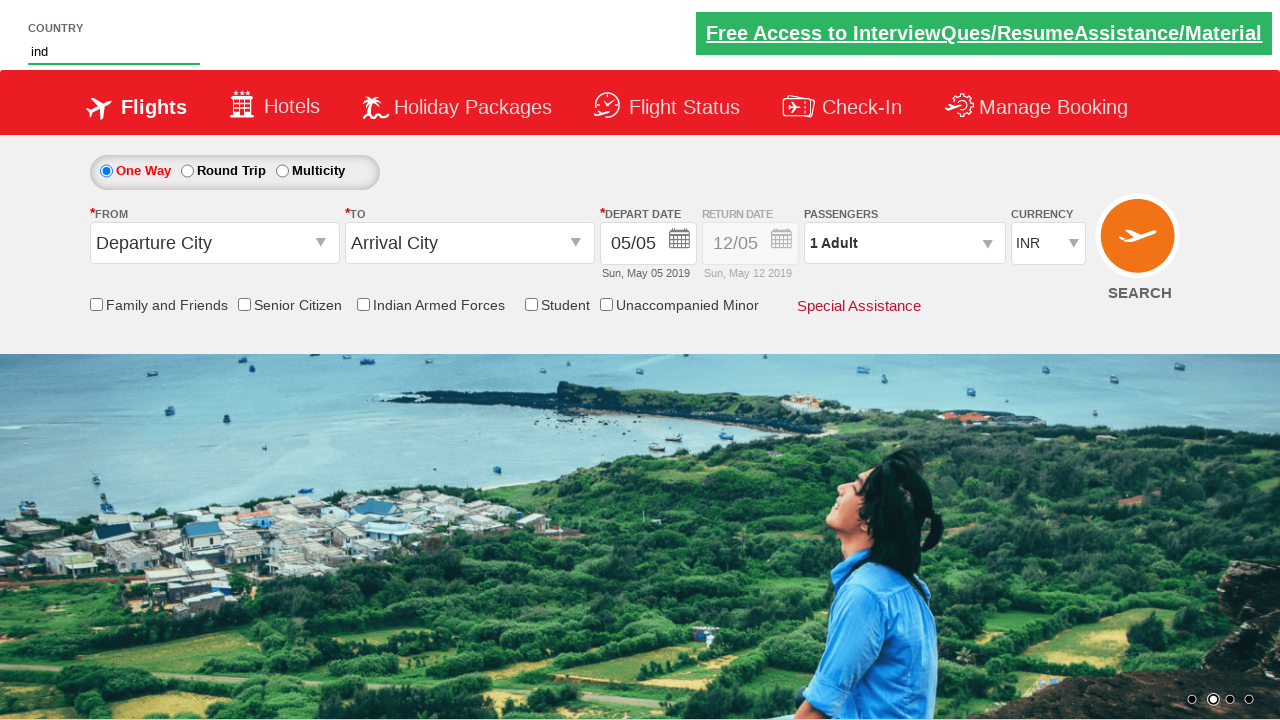

Auto-suggest dropdown suggestions appeared
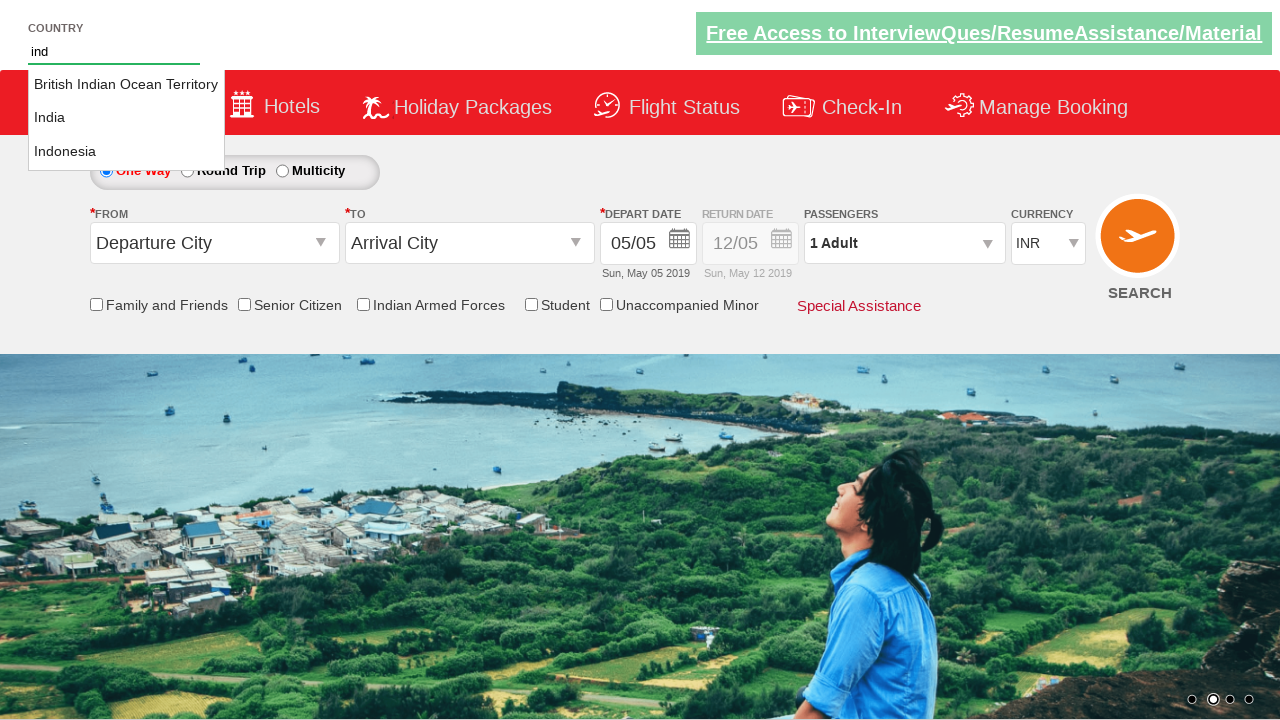

Selected 'Indonesia' from the suggestions list at (126, 152) on a.ui-corner-all:has-text('Indonesia')
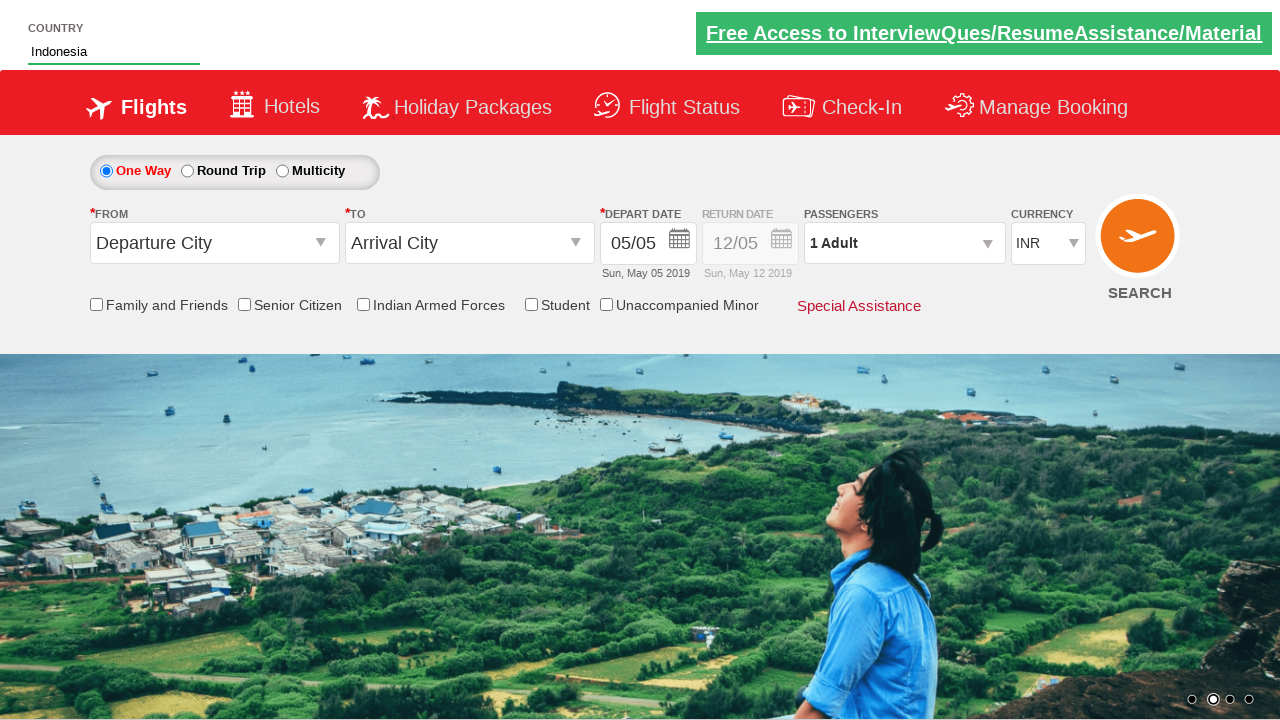

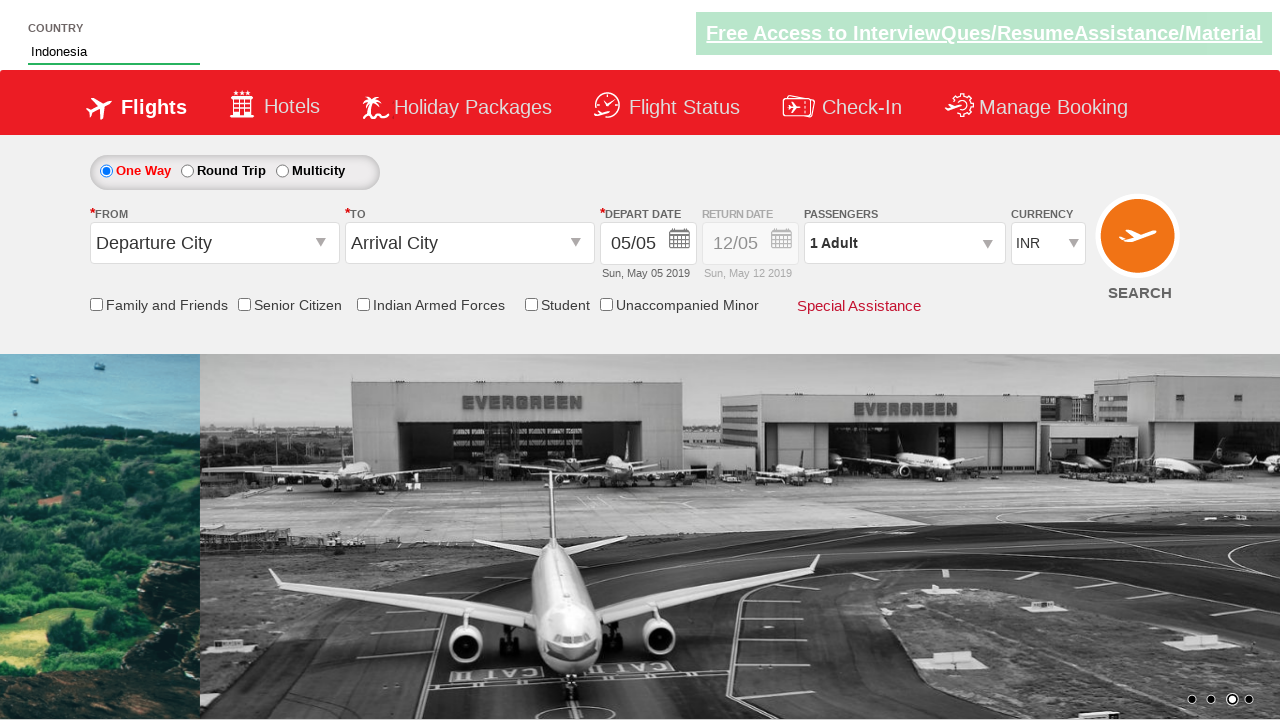